Navigates to DuckDuckGo search engine homepage

Starting URL: https://duckduckgo.com

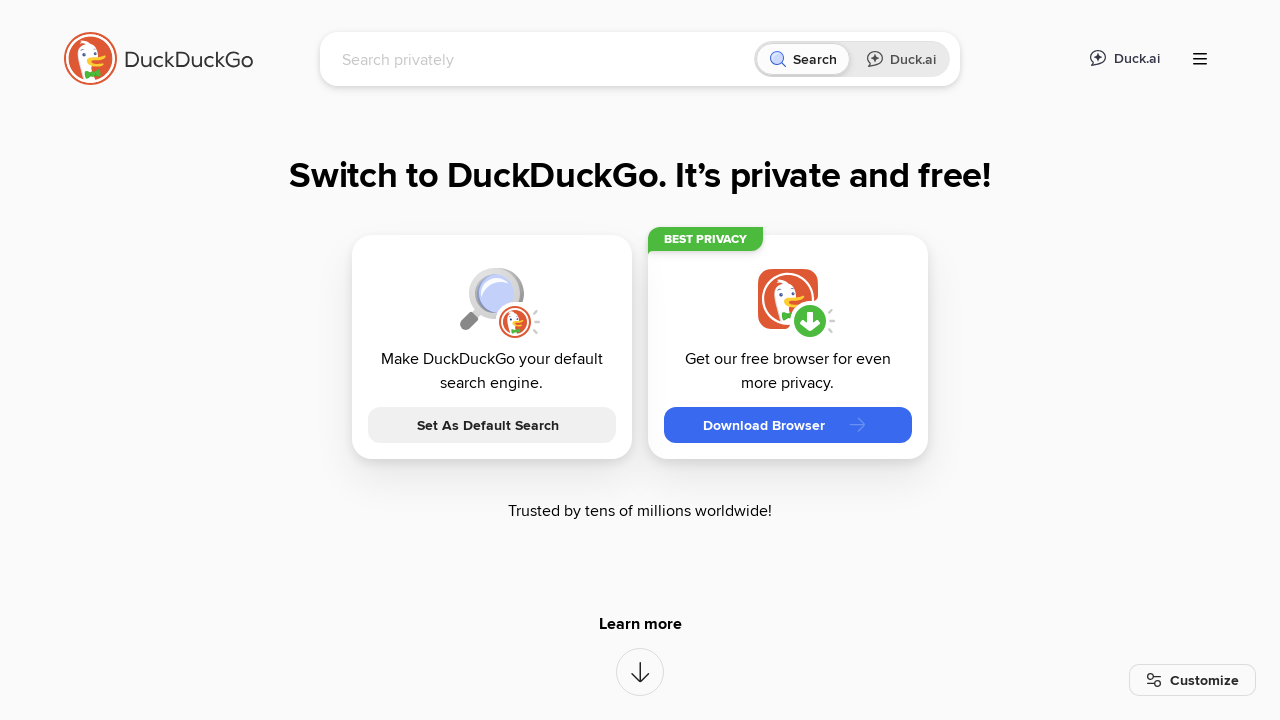

Waited for DuckDuckGo homepage to load (DOM content loaded)
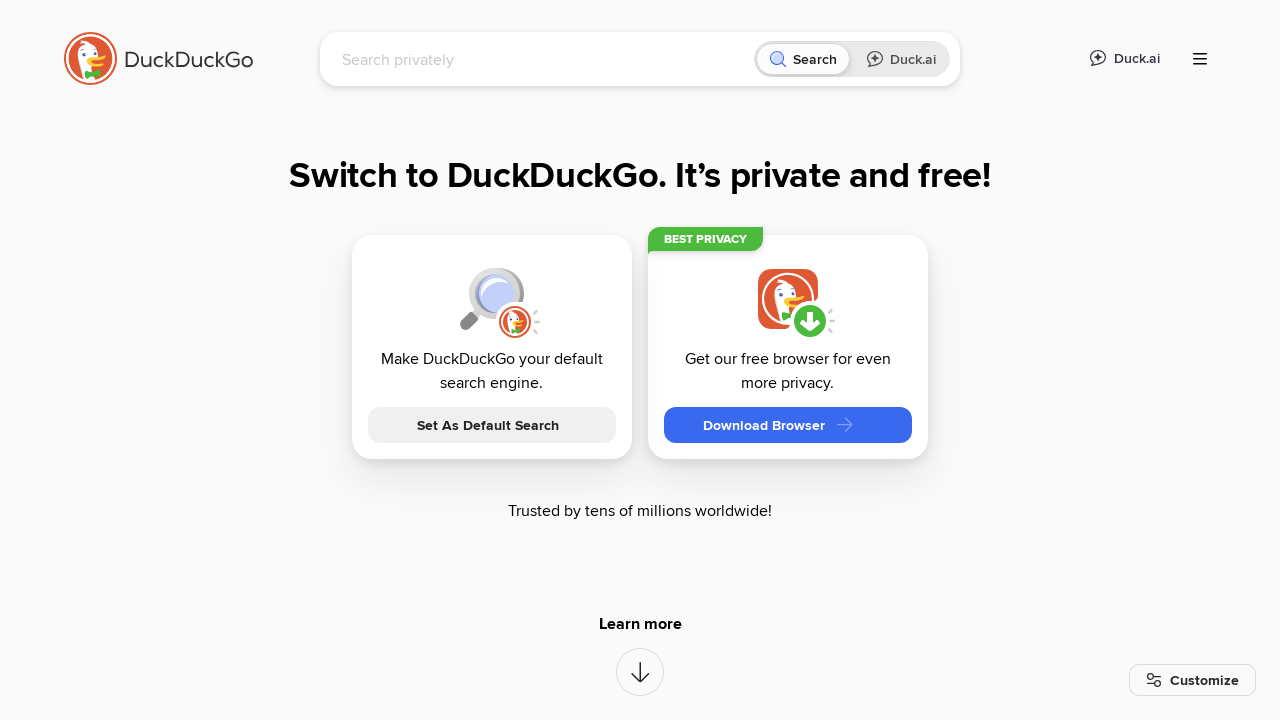

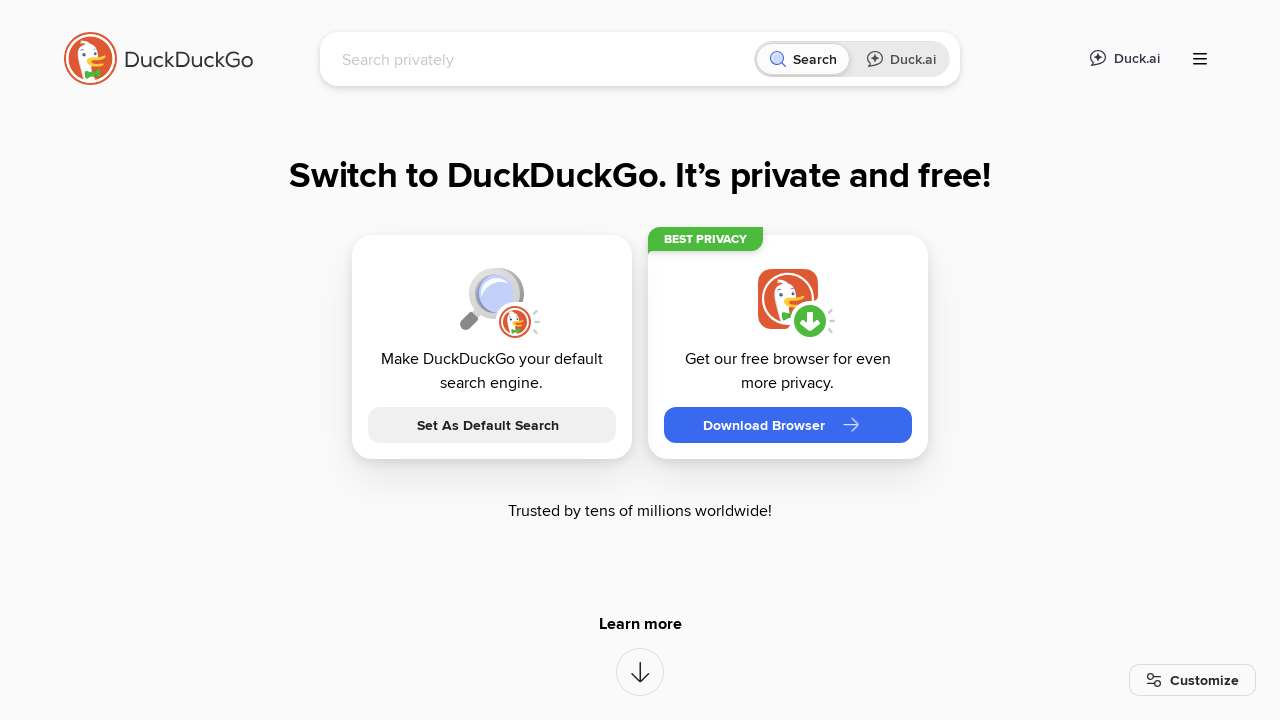